Tests table search functionality by filtering table rows with a search term, then clearing the filter to show all rows

Starting URL: https://www.lambdatest.com/selenium-playground/table-search-filter-demo

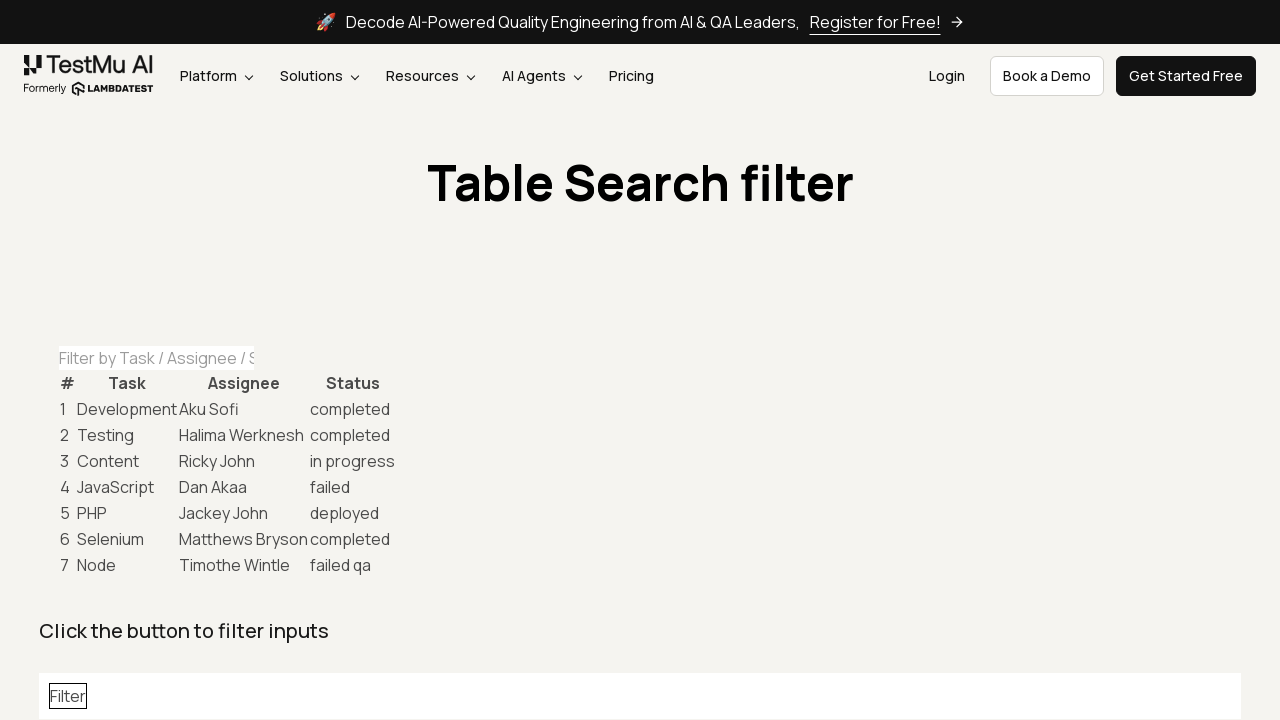

Filled search filter with 'Development' to filter table rows on #task-table-filter
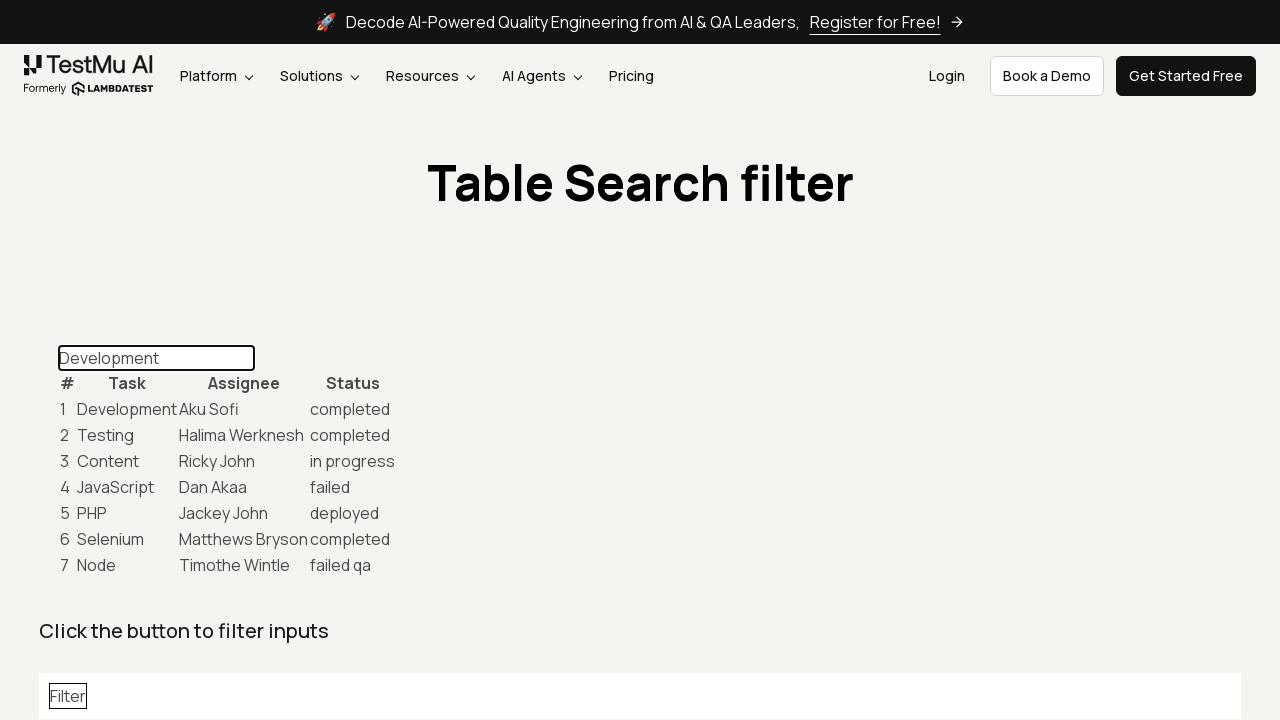

Pressed Enter to apply the search filter
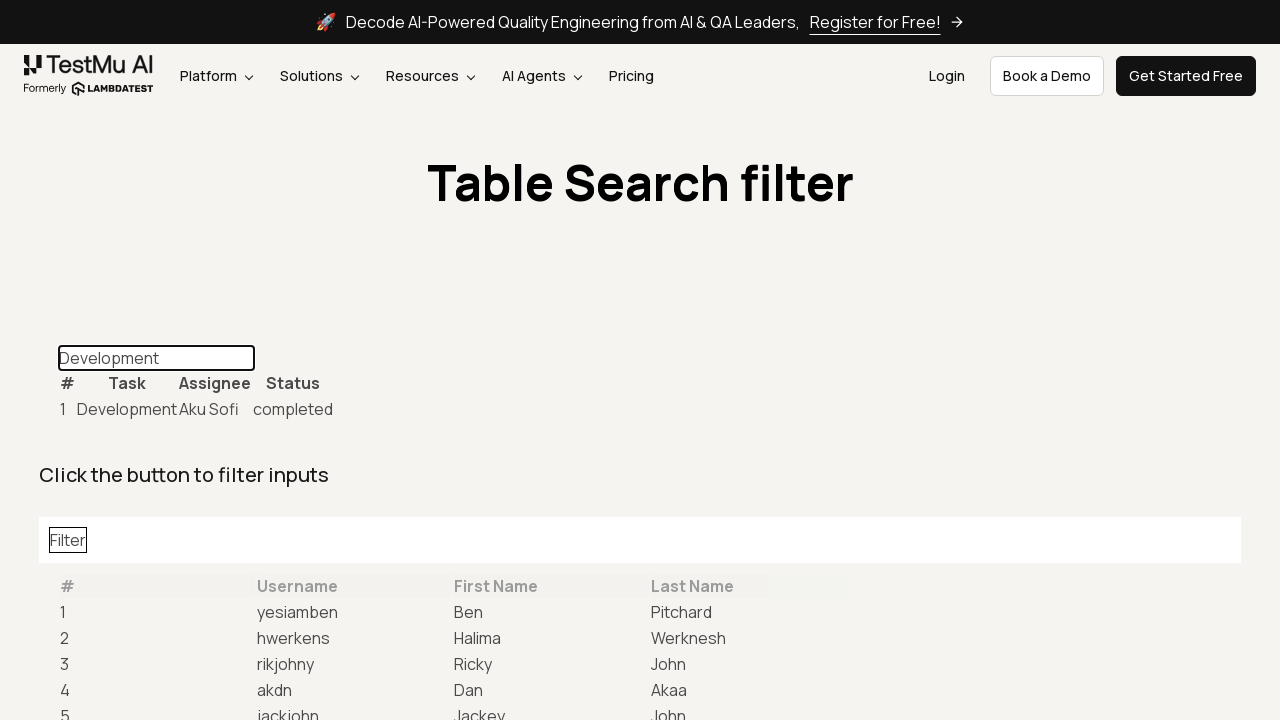

Waited for filtered table rows to load
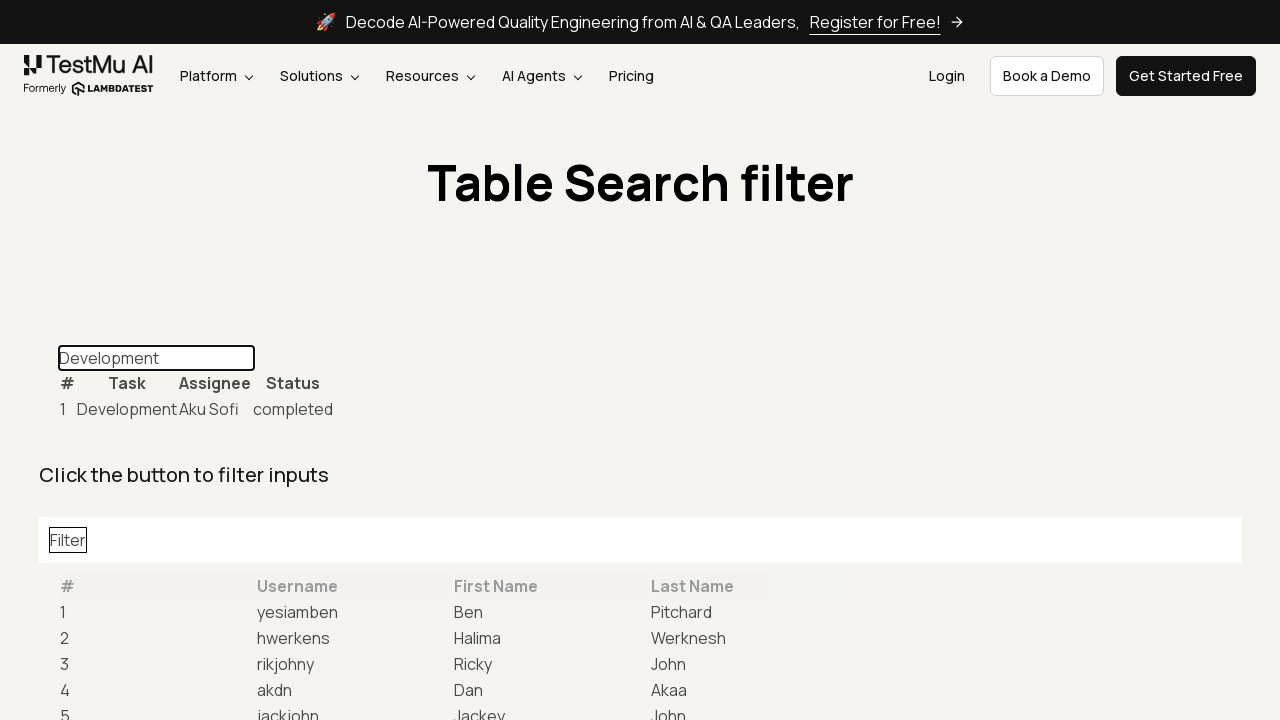

Cleared the search filter to show all rows on #task-table-filter
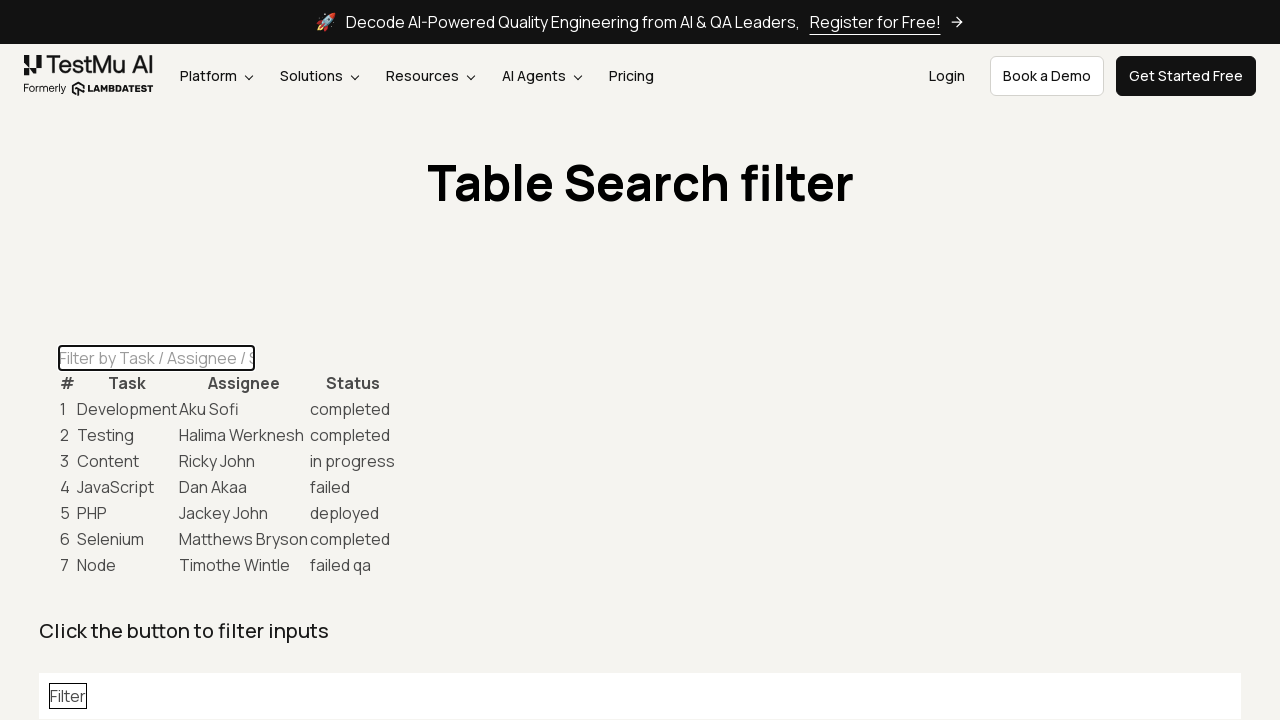

Verified all table rows are visible after clearing the filter
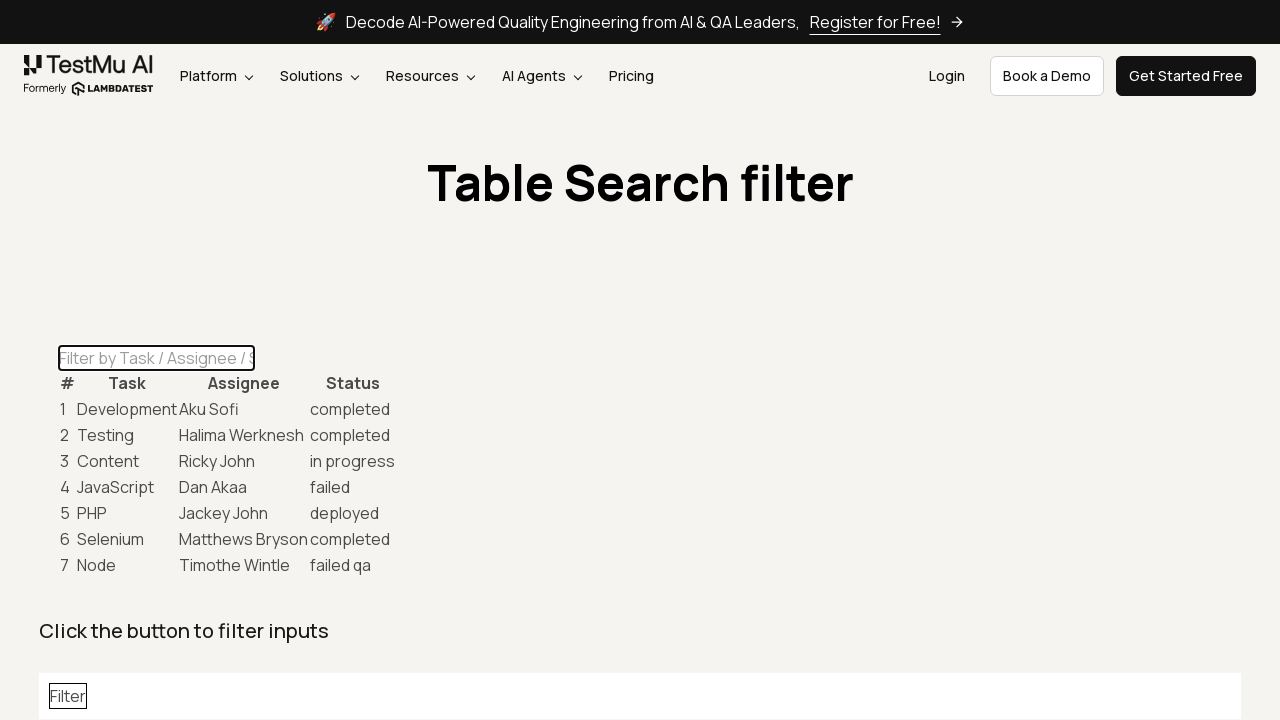

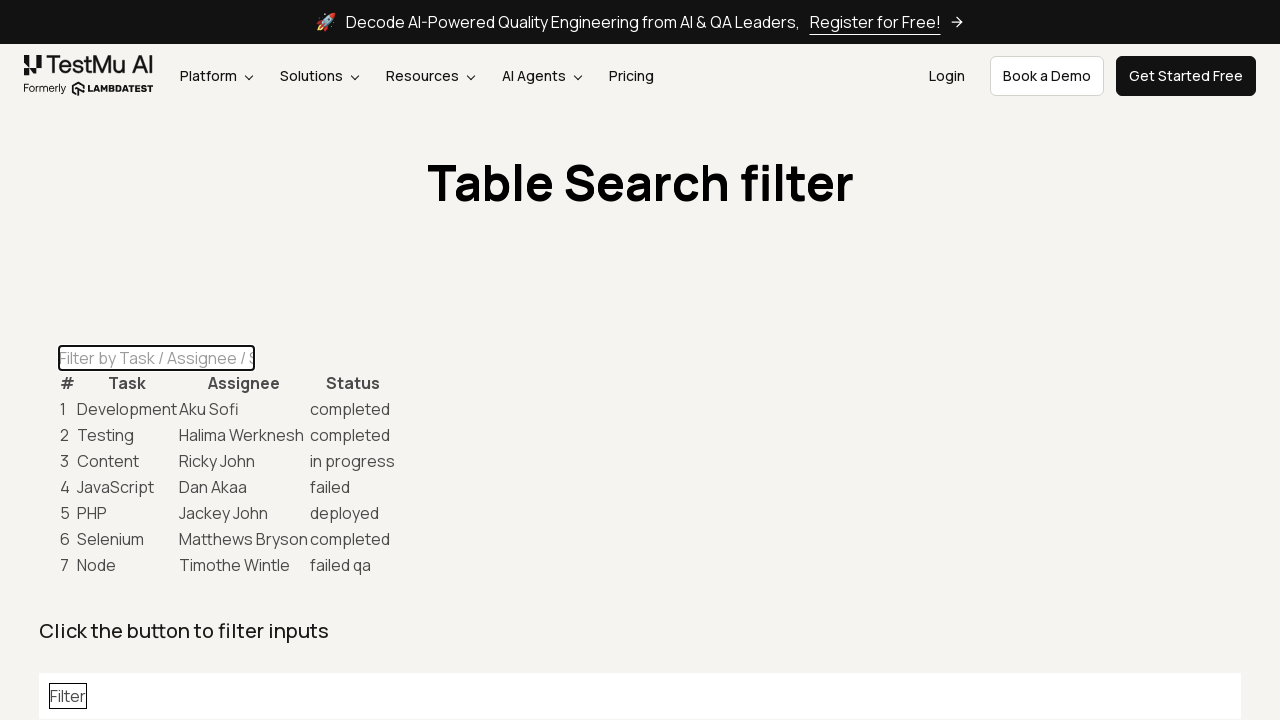